Tests iframe handling by switching to an iframe, clearing and filling form fields (first name and last name), and submitting the form on W3Schools Try It editor

Starting URL: https://www.w3schools.com/html/tryit.asp?filename=tryhtml_form_submit

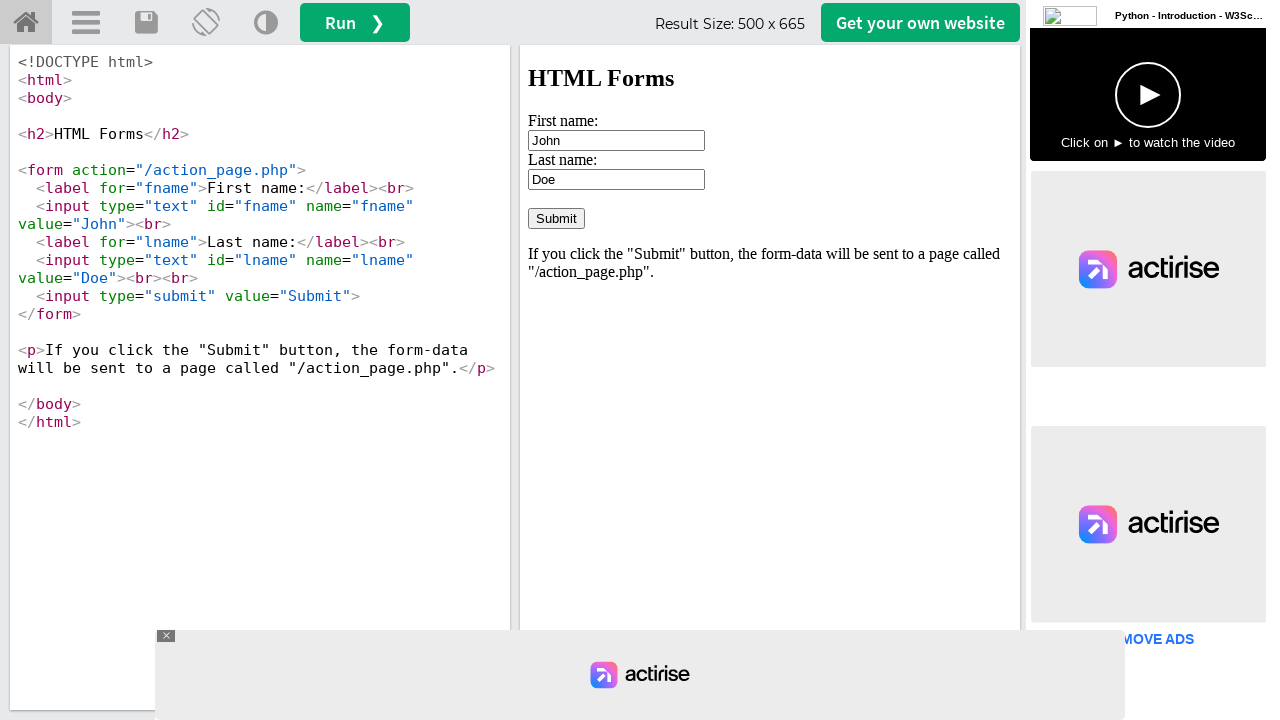

Located the iframe element with id 'iframeResult'
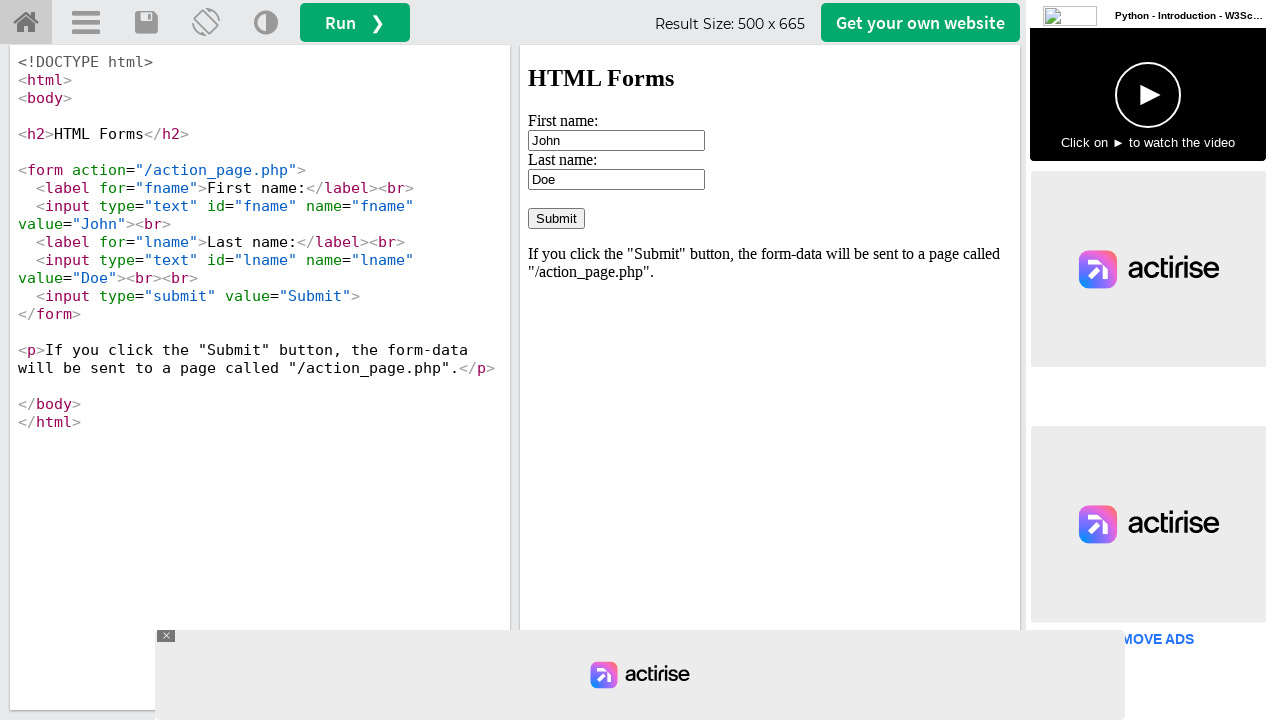

Cleared the first name field (previously contained 'John') on #iframeResult >> internal:control=enter-frame >> input[value='John']
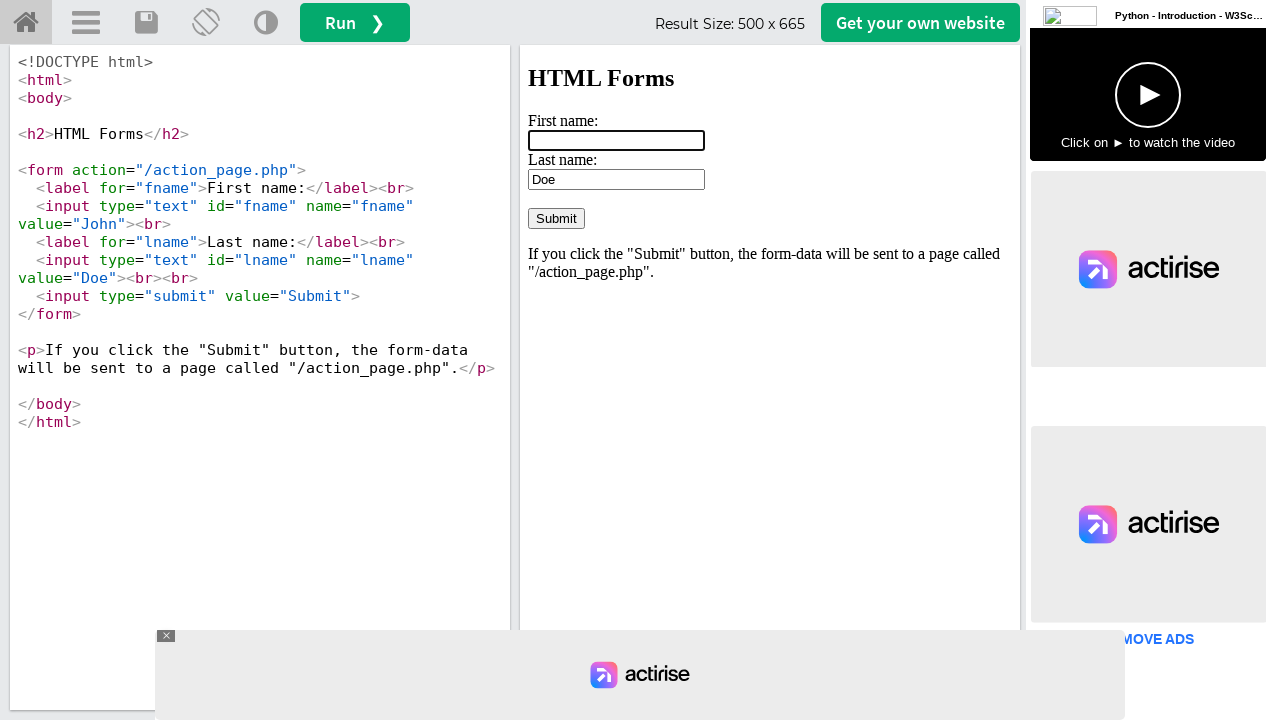

Filled the first name field with 'Eva' on #iframeResult >> internal:control=enter-frame >> input[name='fname']
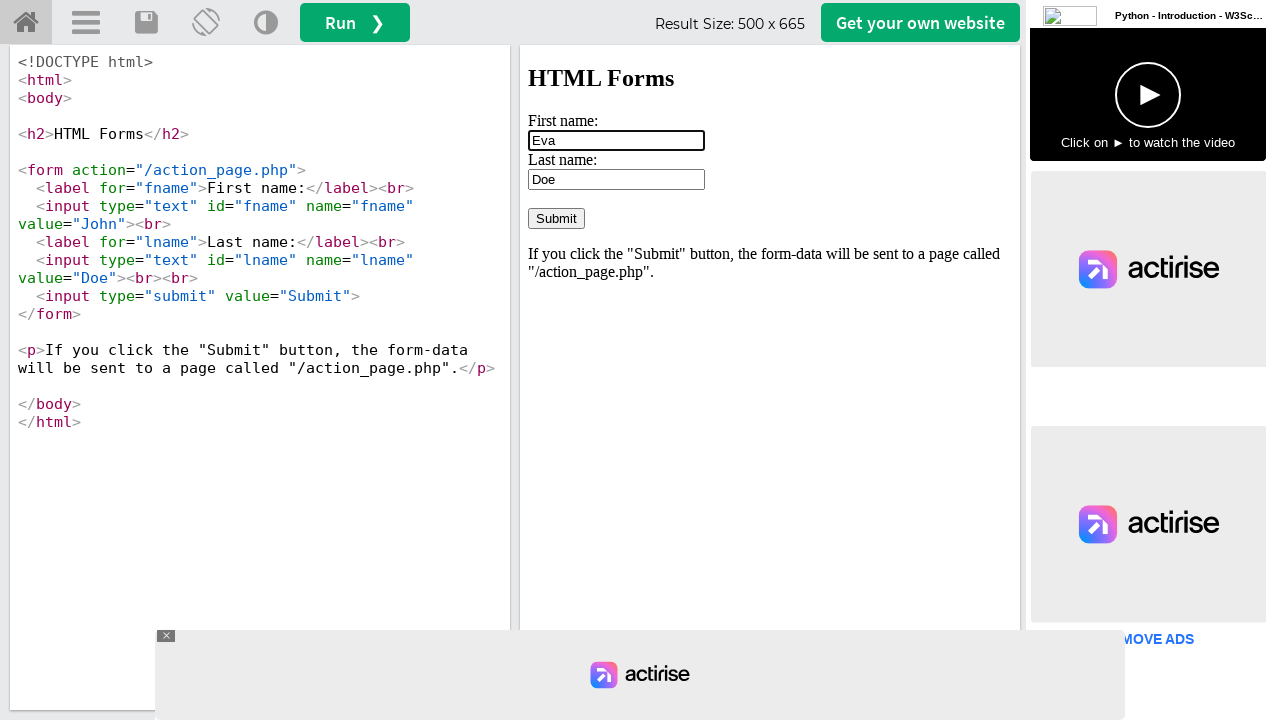

Cleared the last name field on #iframeResult >> internal:control=enter-frame >> #lname
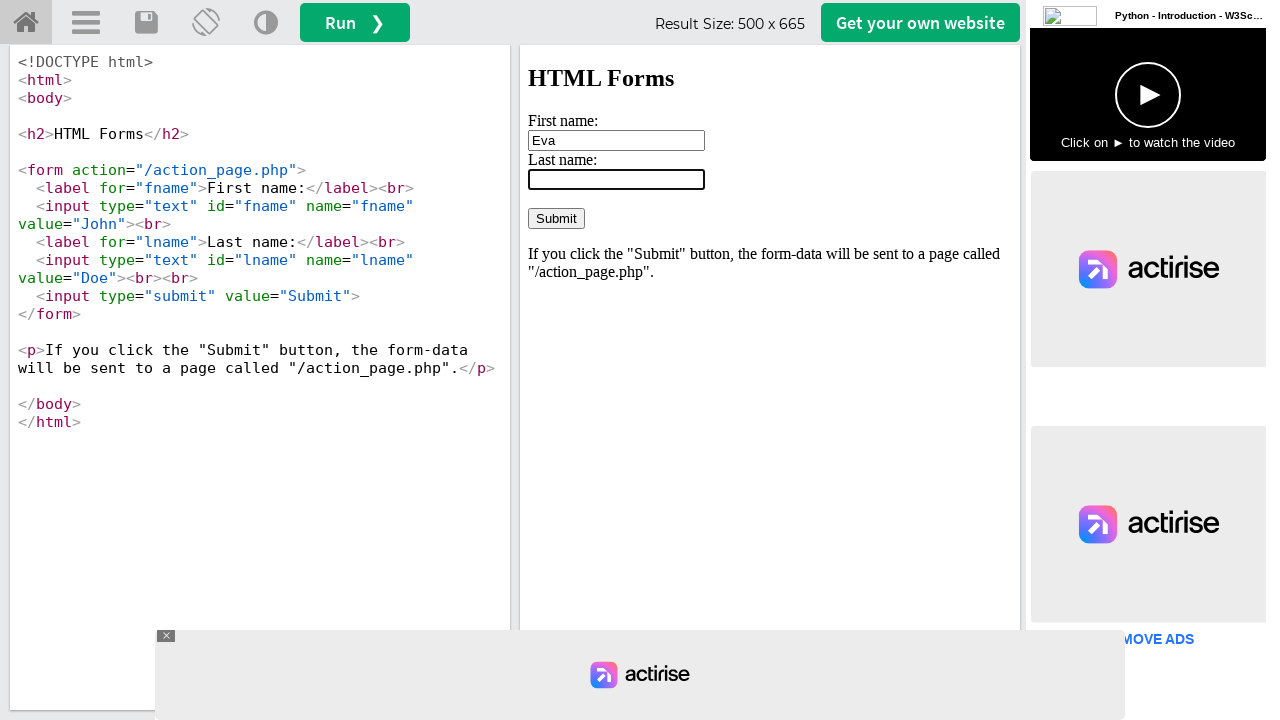

Filled the last name field with 'Khan' on #iframeResult >> internal:control=enter-frame >> #lname
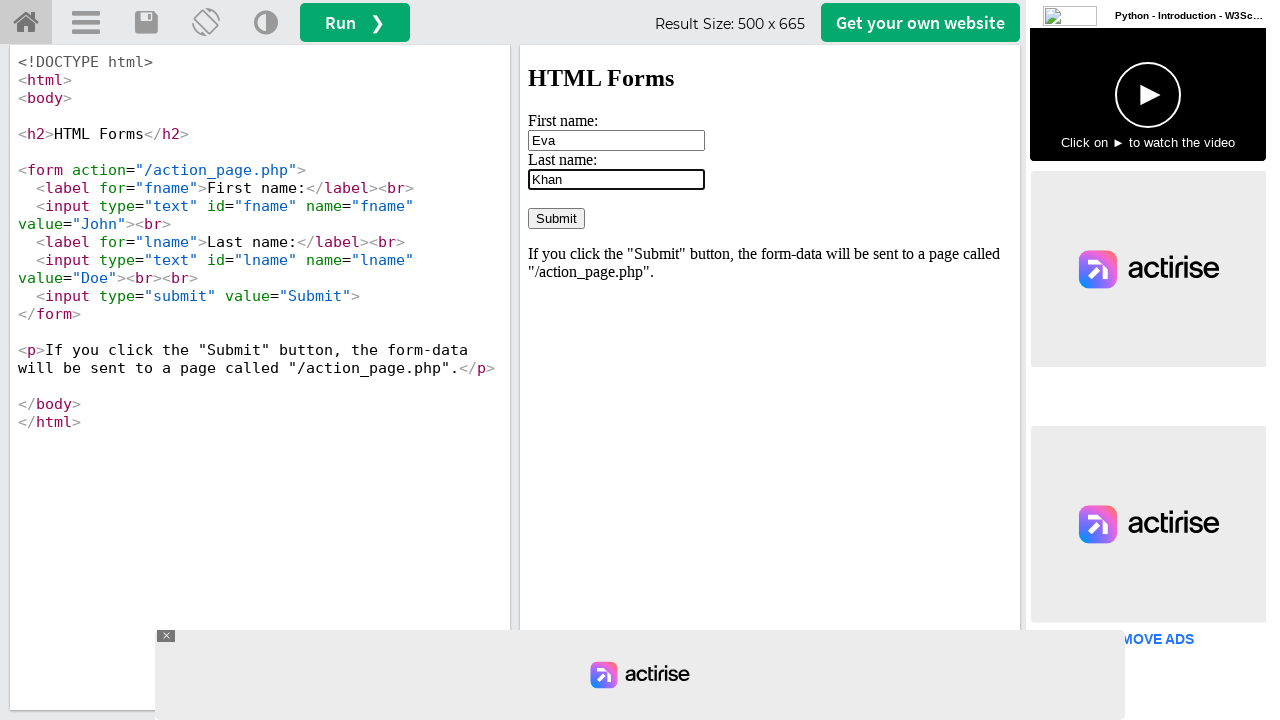

Clicked the Submit button to submit the form at (556, 218) on #iframeResult >> internal:control=enter-frame >> input[value='Submit']
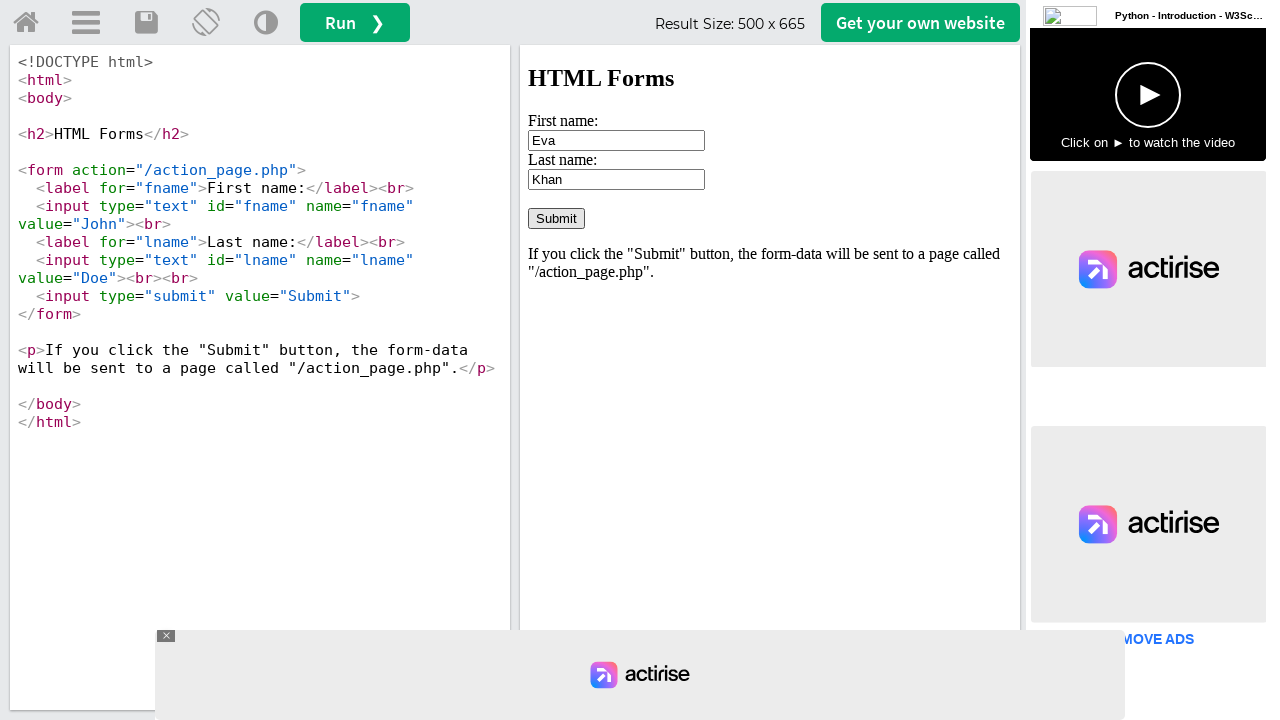

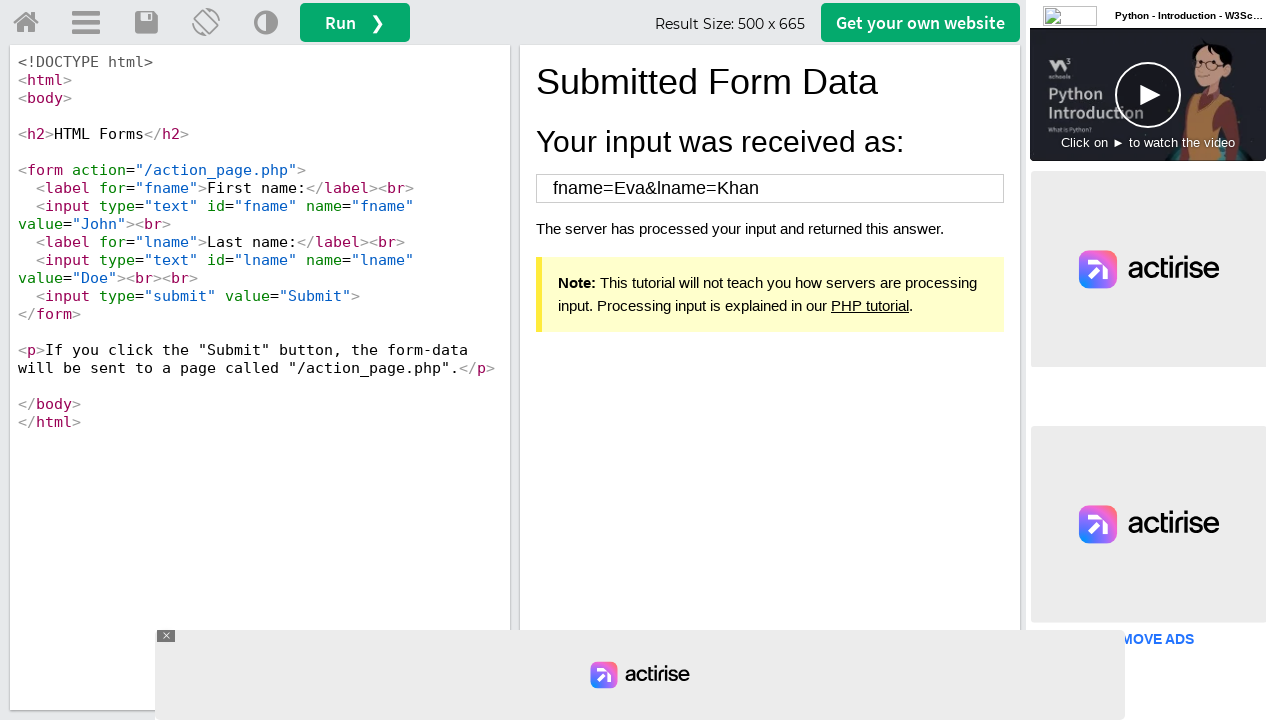